Tests page load delay functionality by navigating to the Load Delay section and clicking a button that appears after the page fully loads

Starting URL: http://uitestingplayground.com

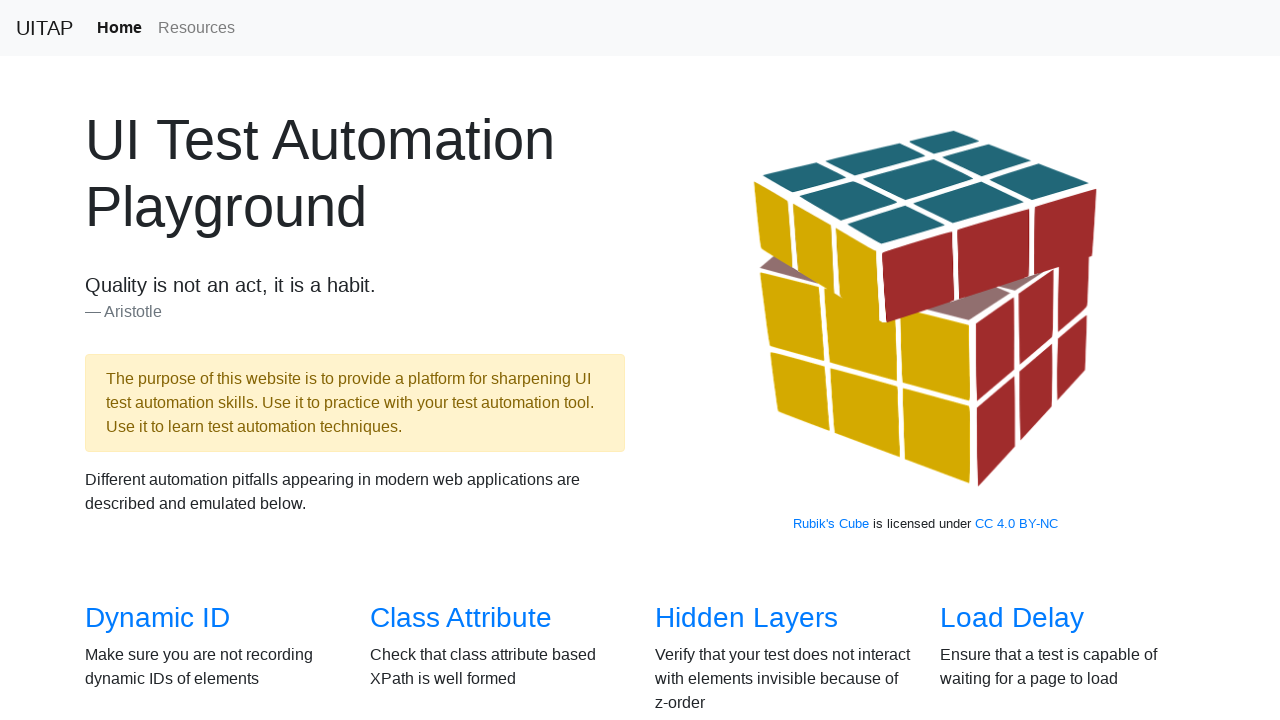

Clicked on 'Load Delay' link to navigate to Load Delay section at (1012, 618) on text=Load Delay
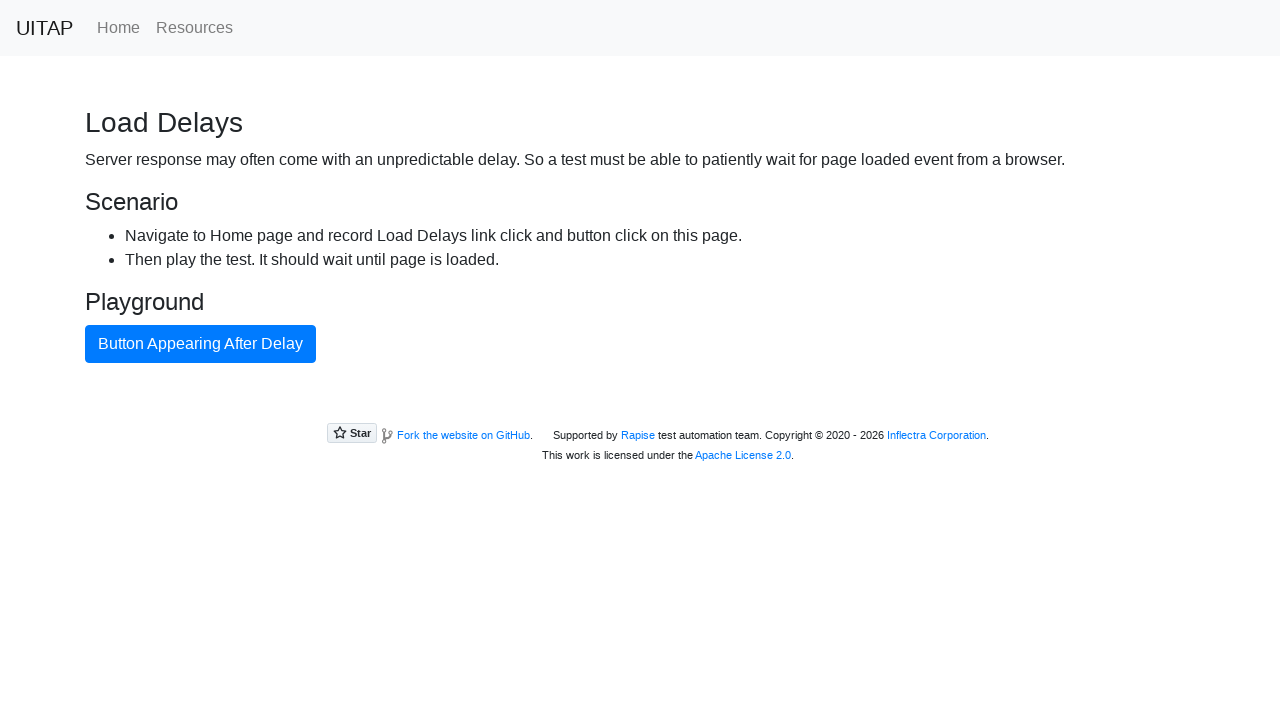

Waited for primary button to appear after page fully loaded
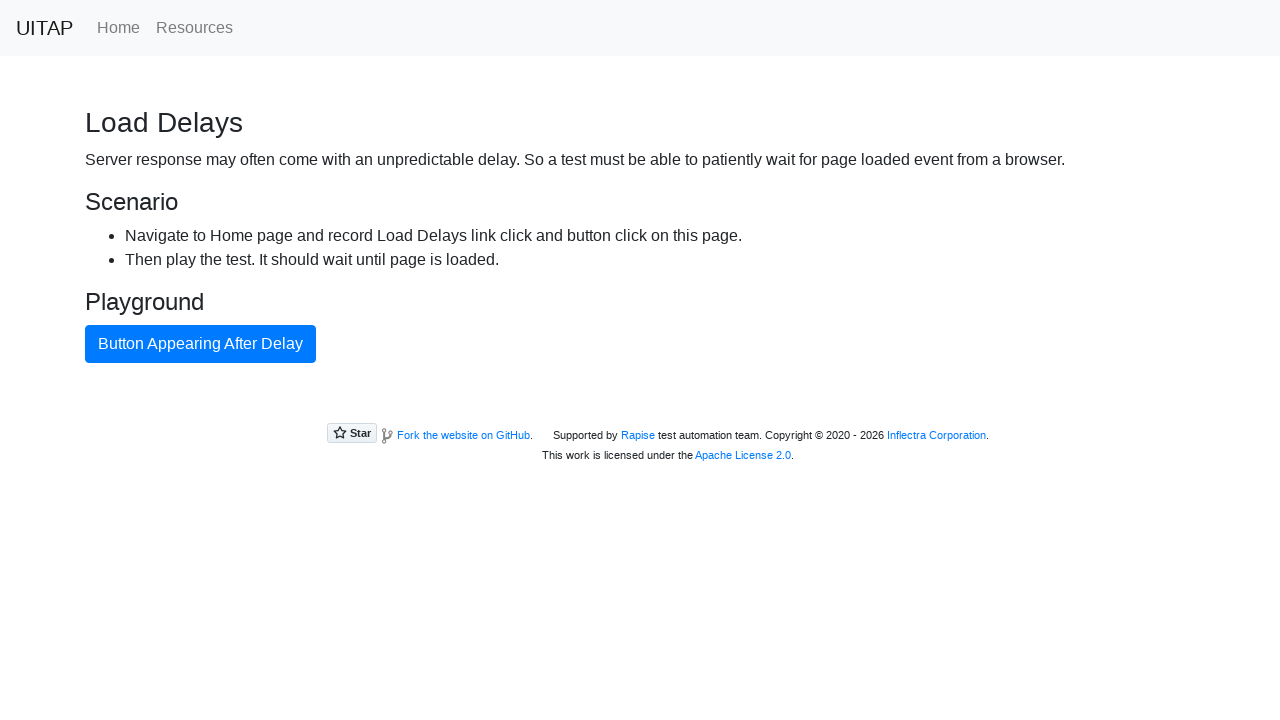

Clicked the primary button that appeared after page load delay at (200, 344) on button.btn.btn-primary
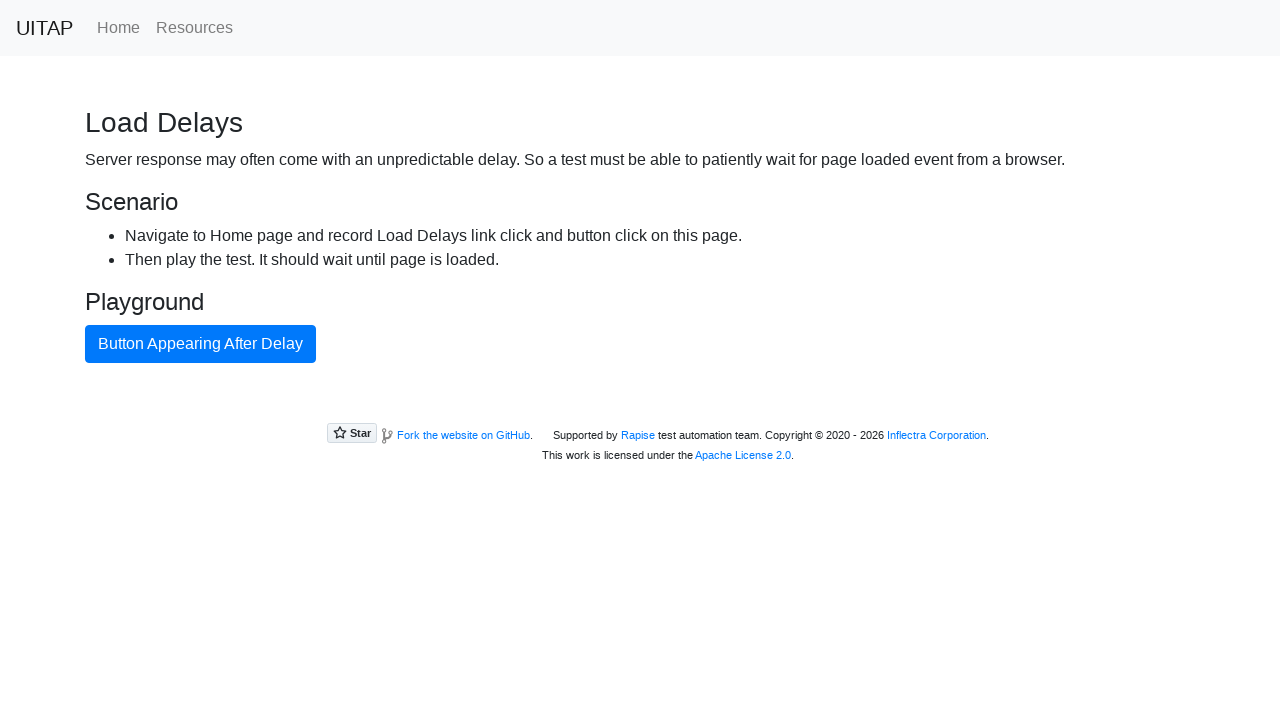

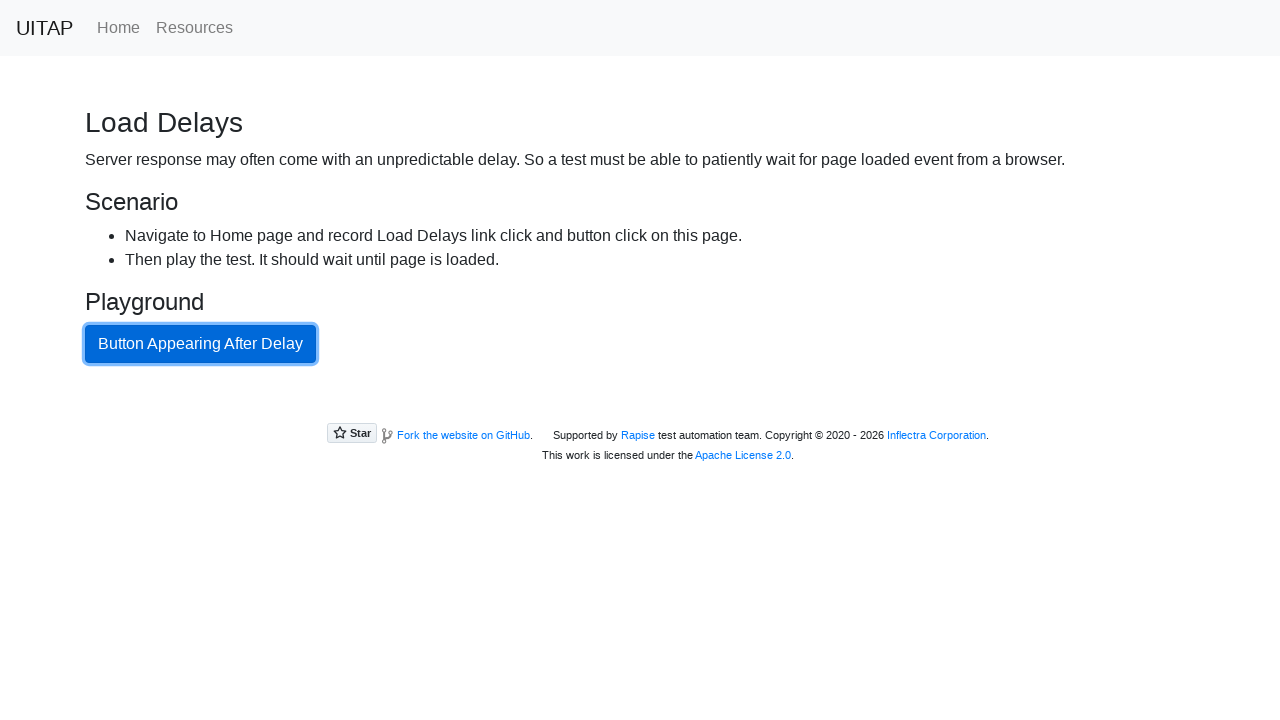